Tests browser forward navigation by going from About to Home, back to About, then forward to Home and verifying the page reloads with updated content

Starting URL: https://www.timeanddate.com/company/

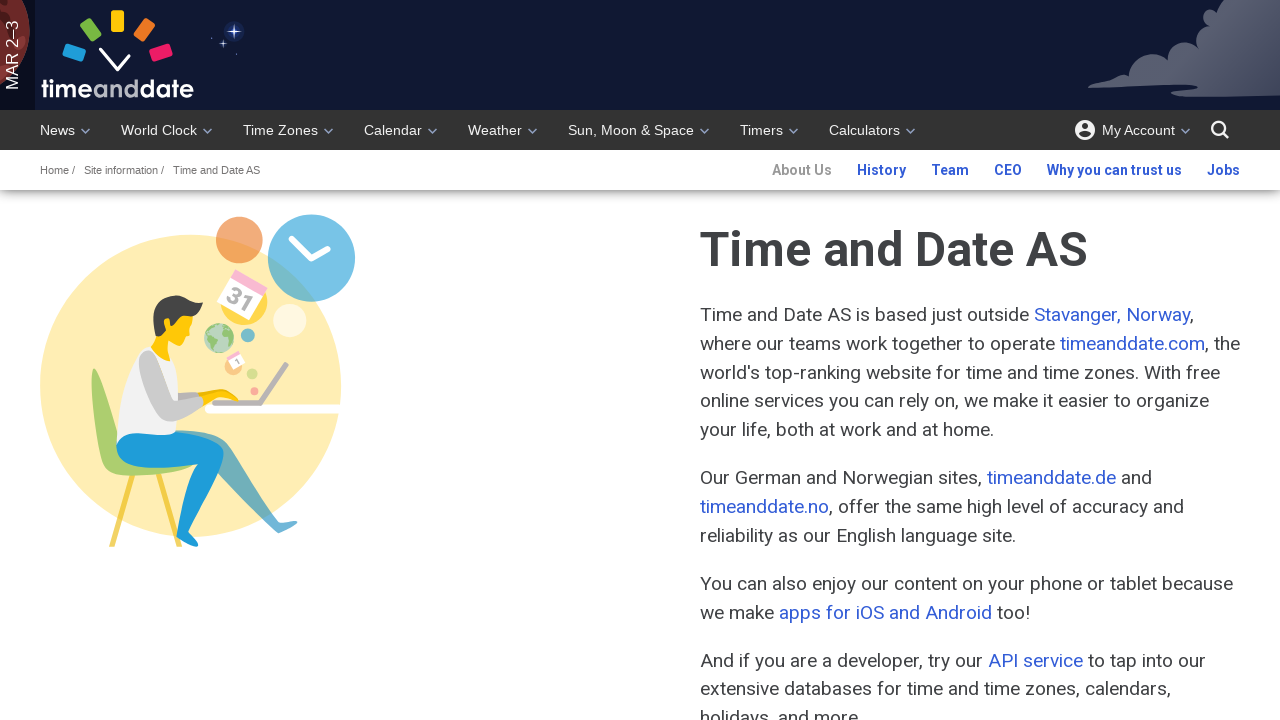

Navigated to timeanddate.com home page
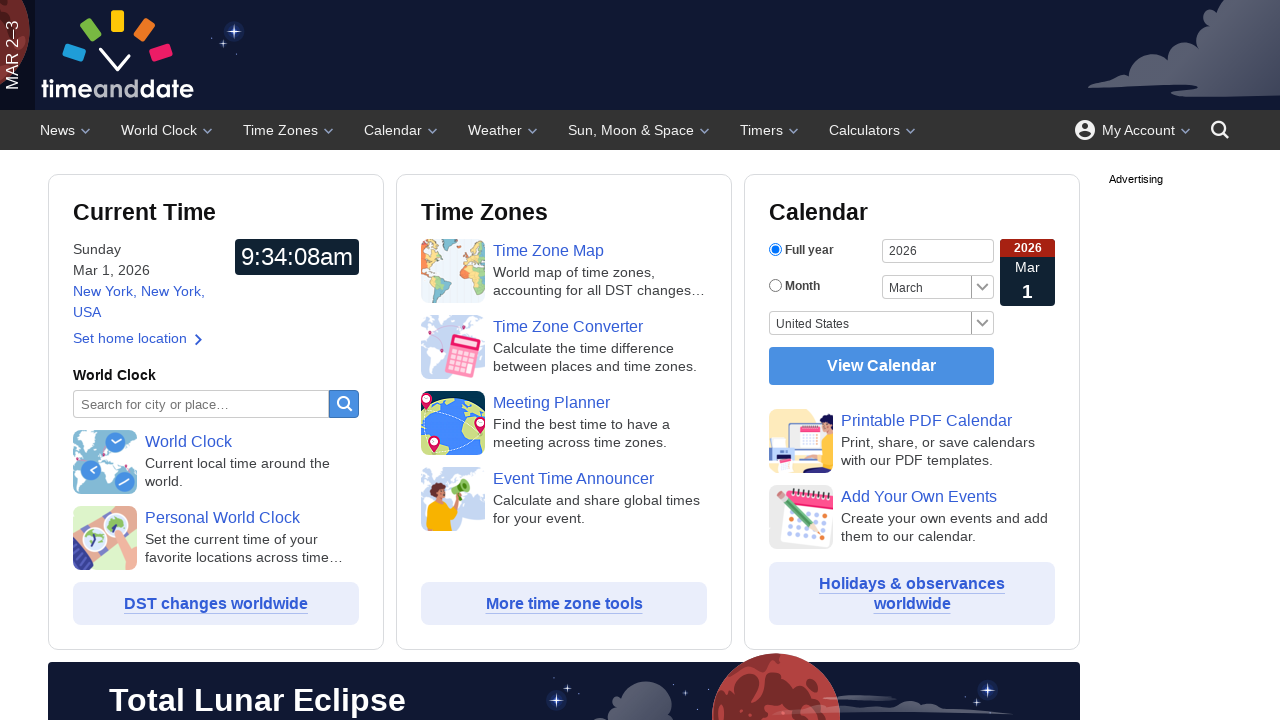

Retrieved initial seconds value from clock element
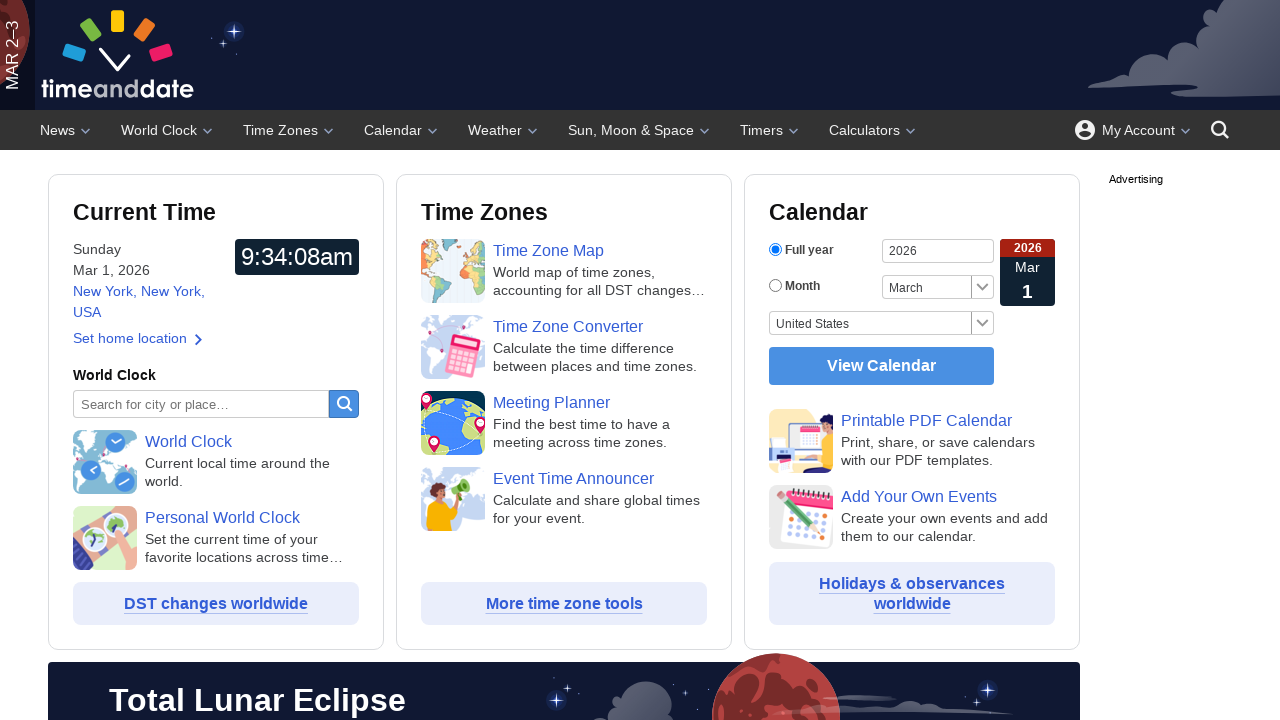

Navigated back to About page
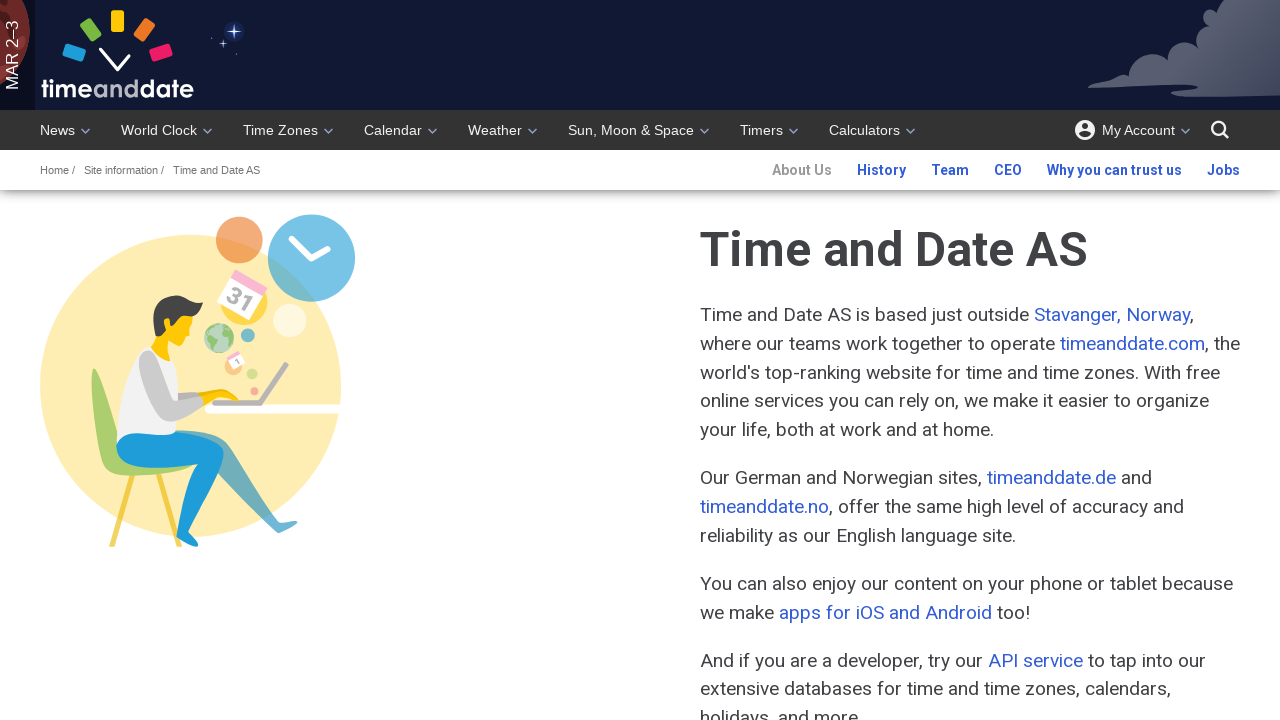

Navigated forward to Home page
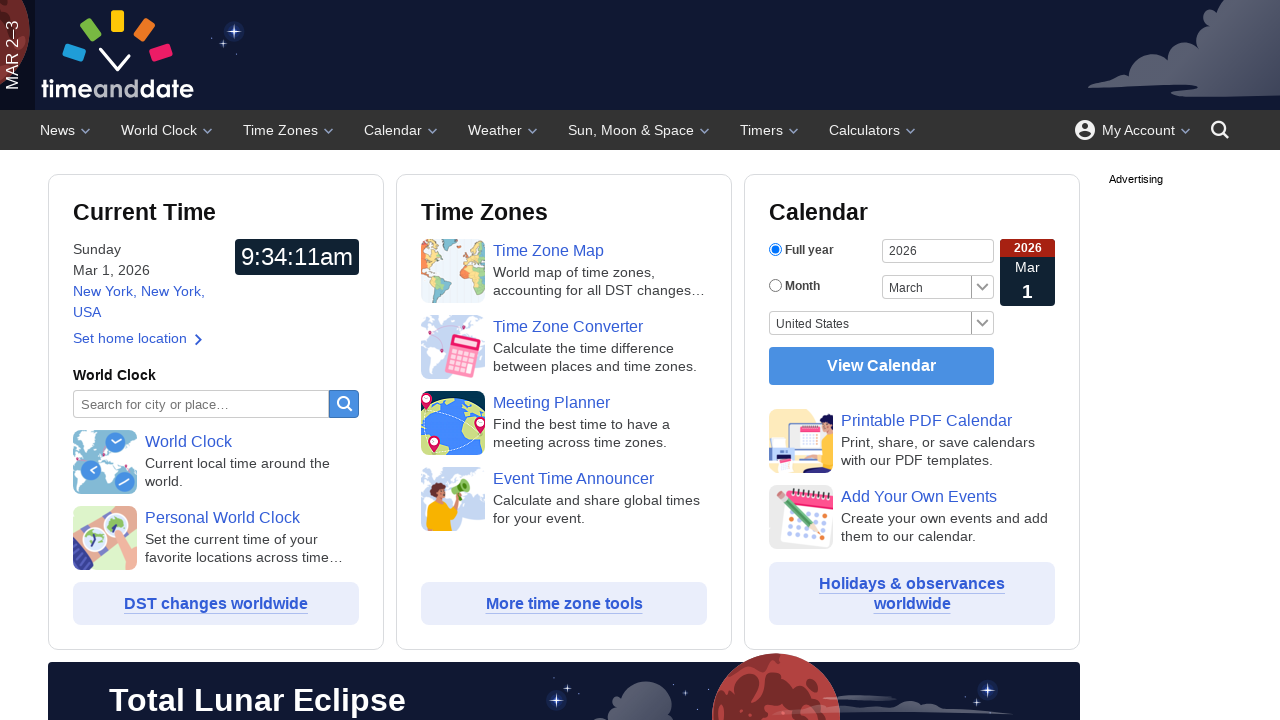

Verified page title is 'timeanddate.com'
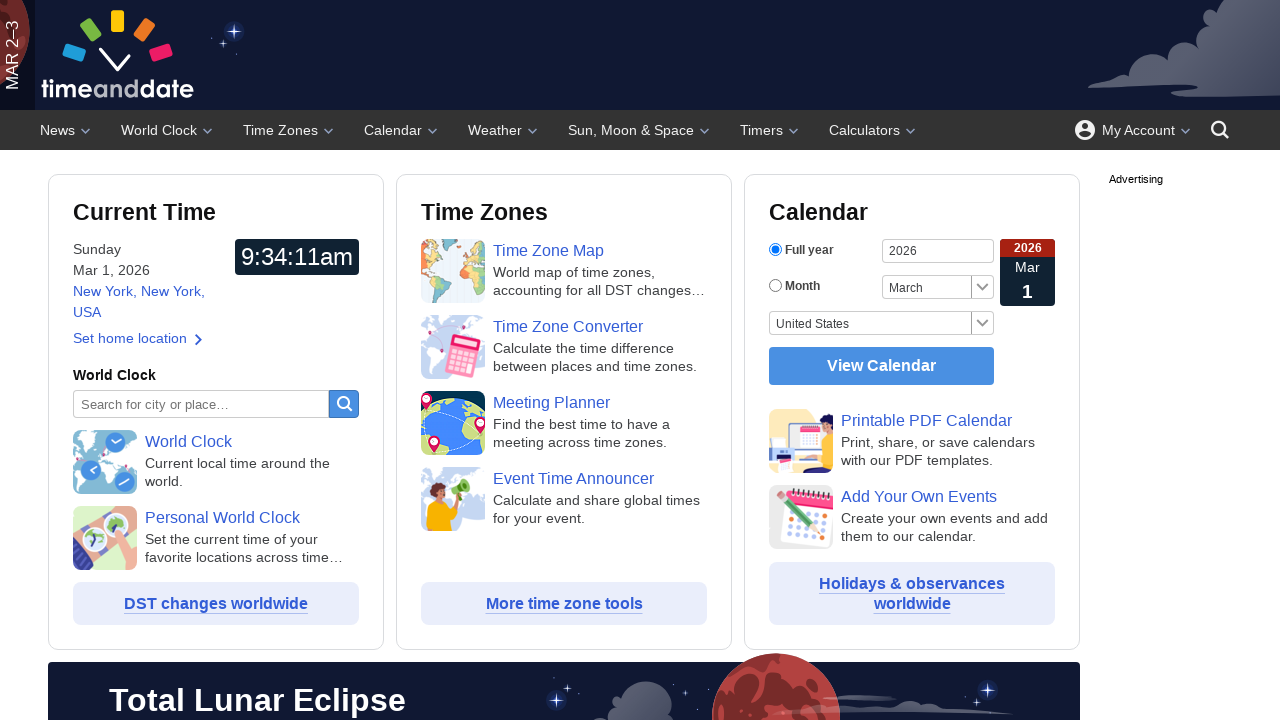

Verified page URL is https://www.timeanddate.com/
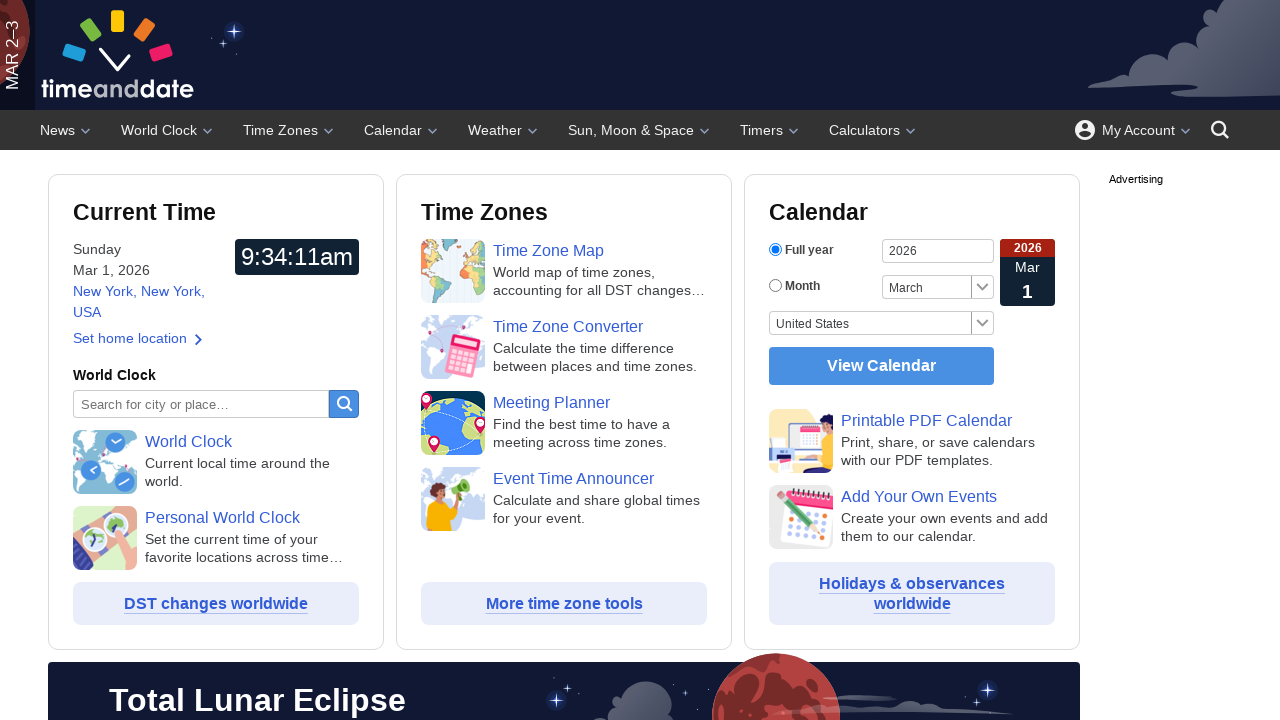

Retrieved reloaded seconds value from clock element
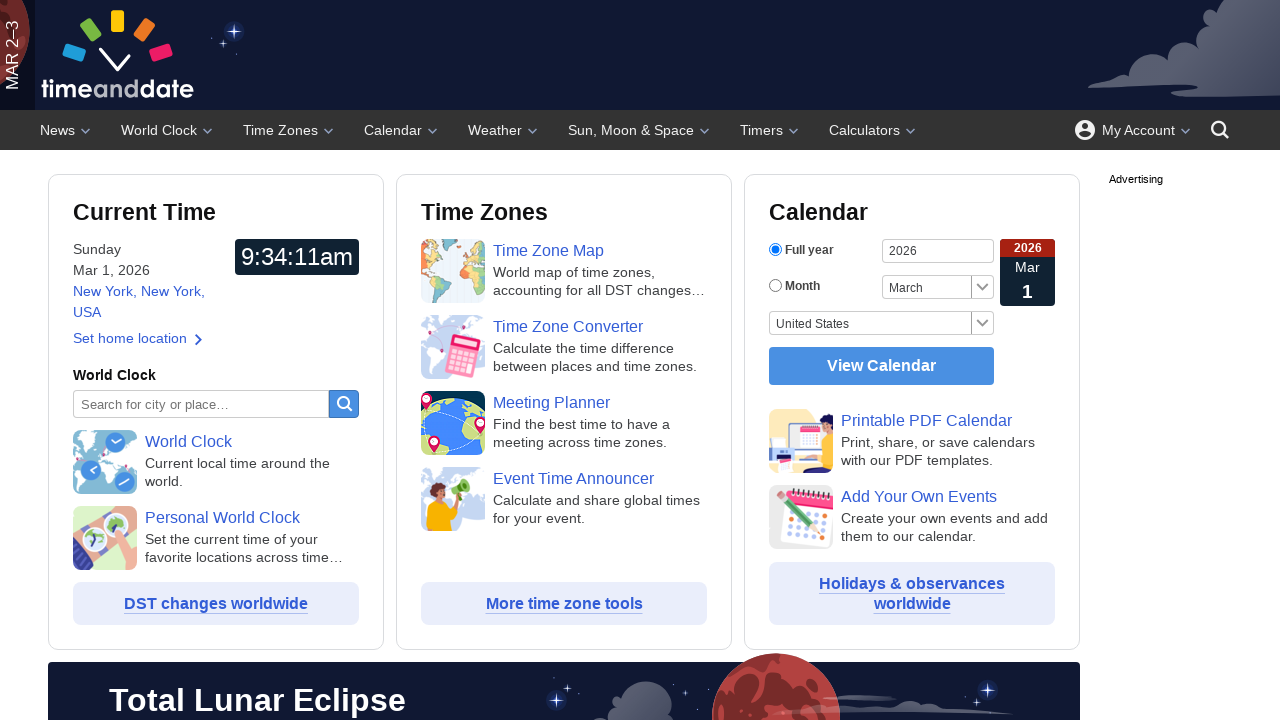

Verified seconds value changed, confirming page reloaded with updated content
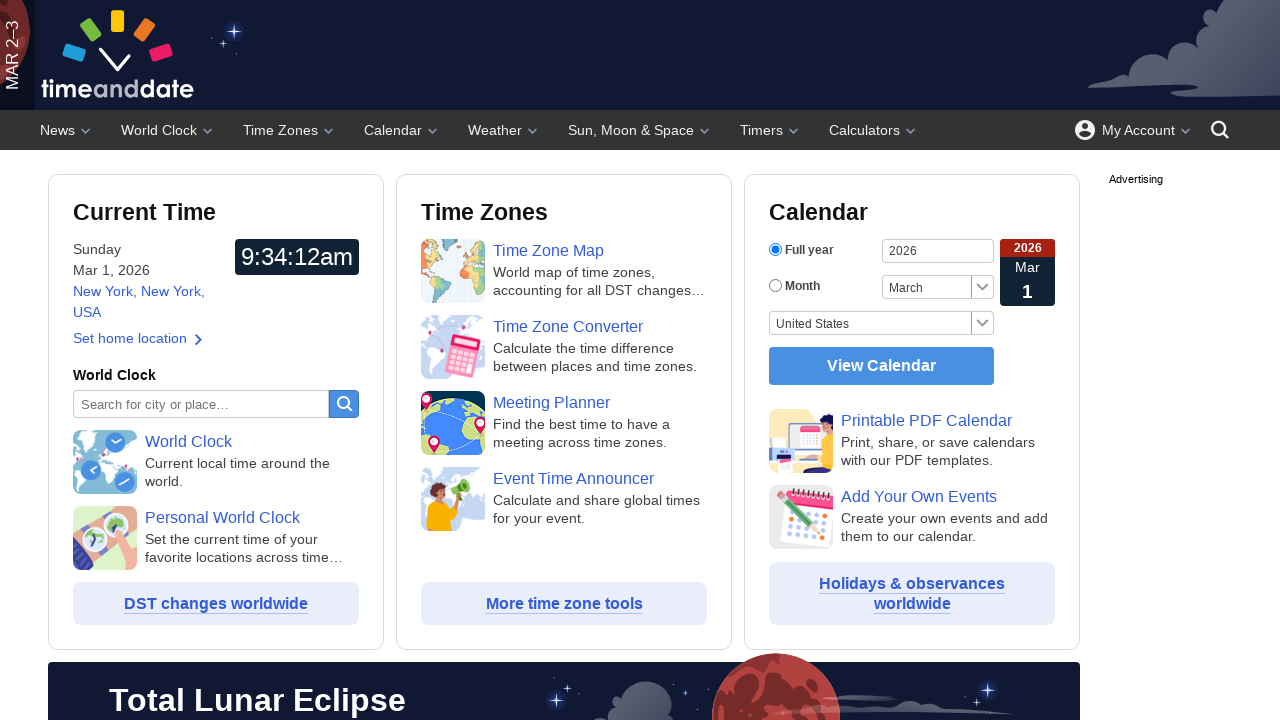

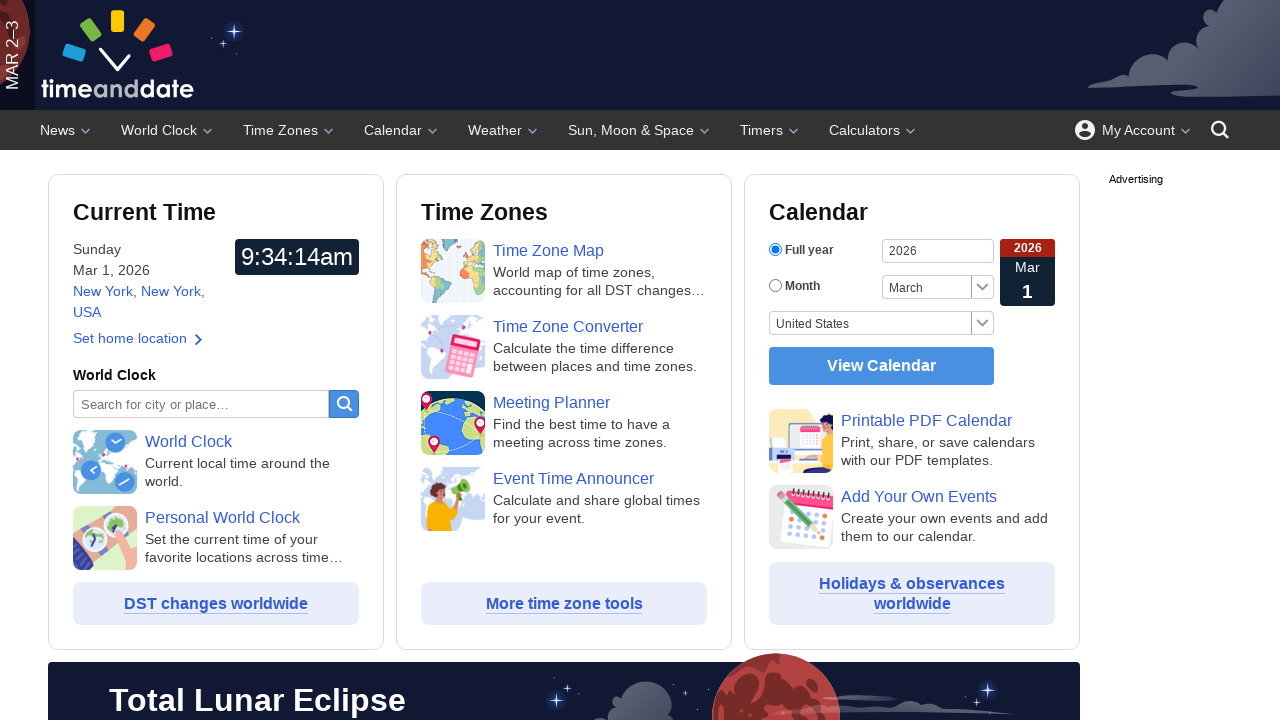